Tests the browser windows functionality on demoqa.com by clicking a button intended to open a new browser window

Starting URL: https://demoqa.com/browser-windows/

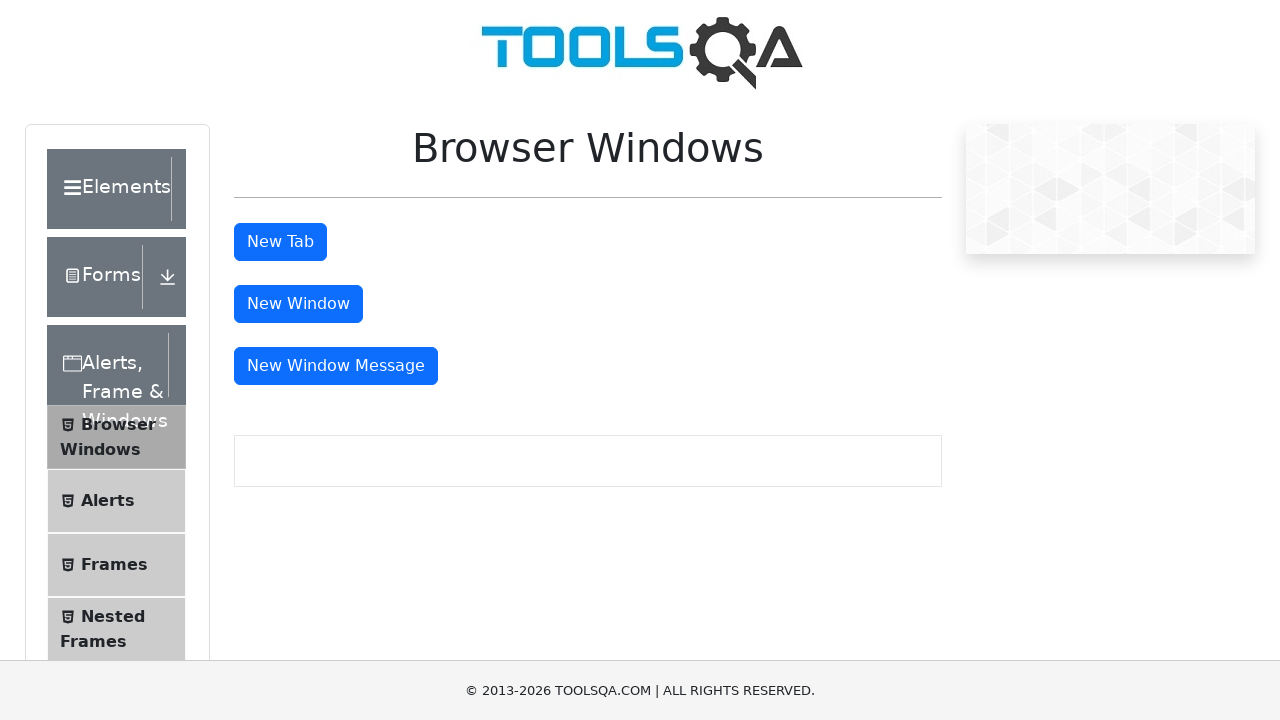

Clicked the 'New Browser Window' button with id 'windowButton' at (298, 304) on #windowButton
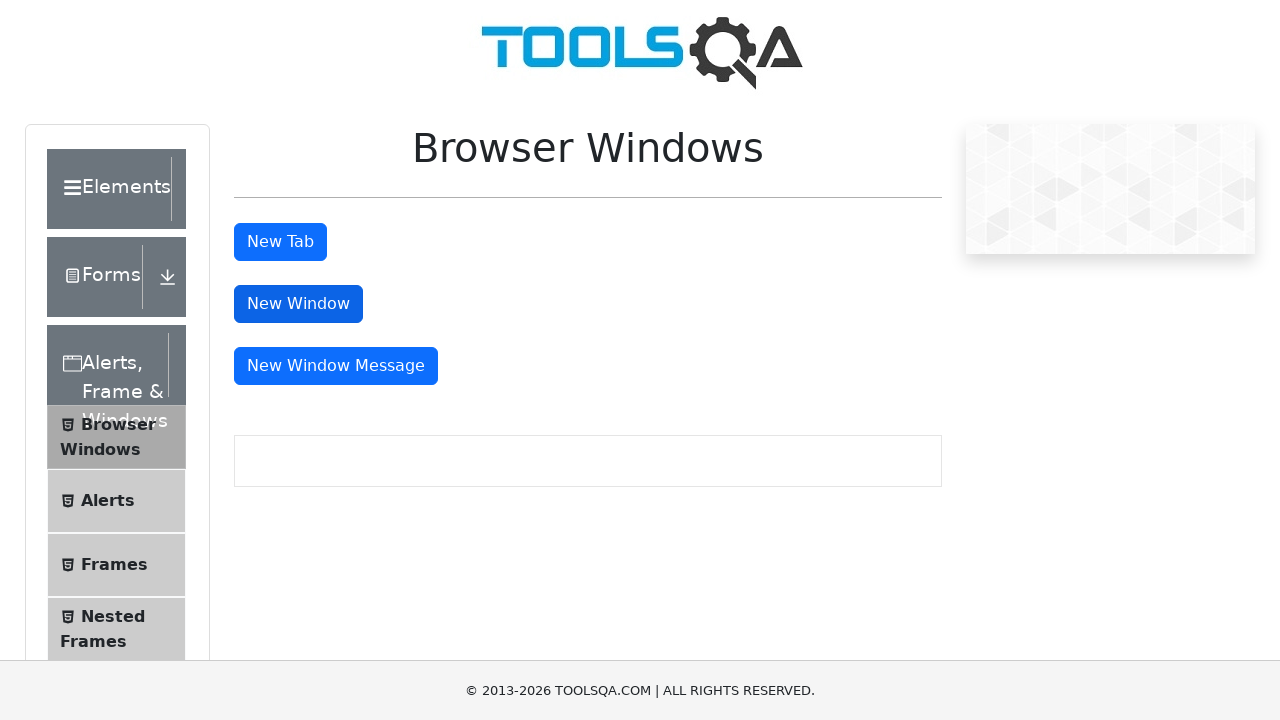

Waited 1000ms for new browser window to open
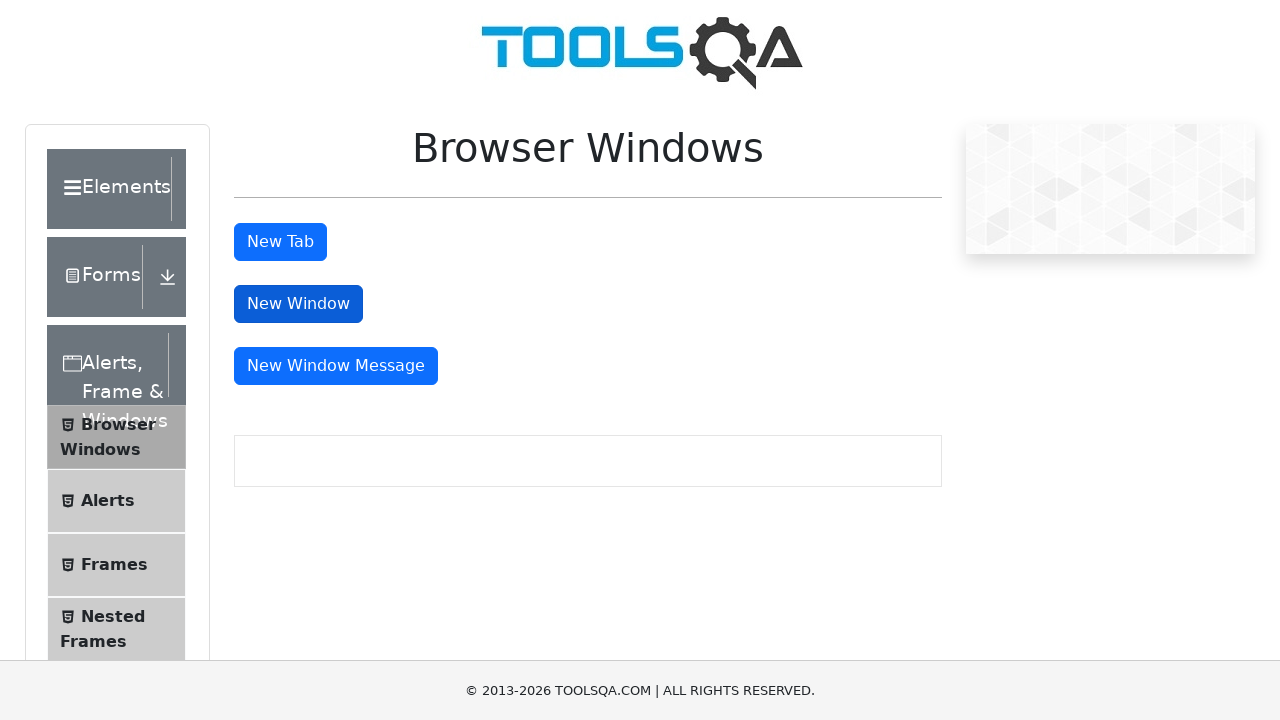

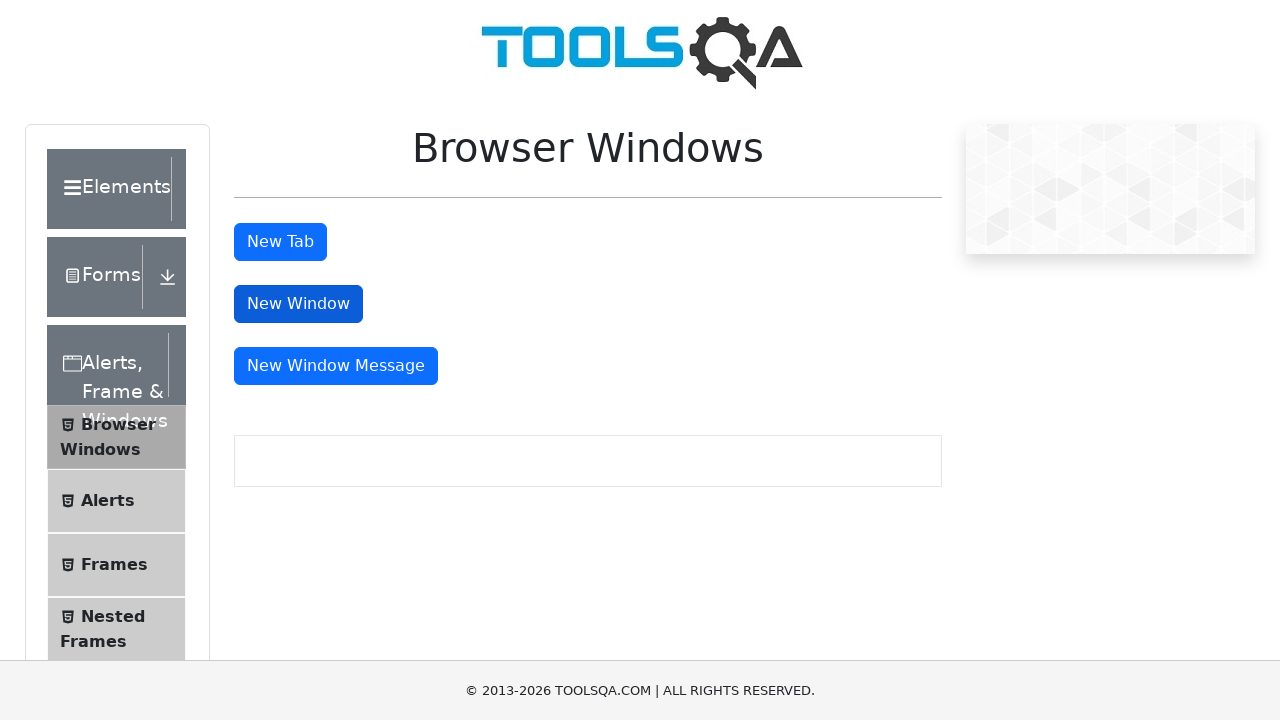